Tests a registration form by filling in first name, last name, and email fields, then submitting the form and verifying the success message

Starting URL: https://suninjuly.github.io/registration1.html

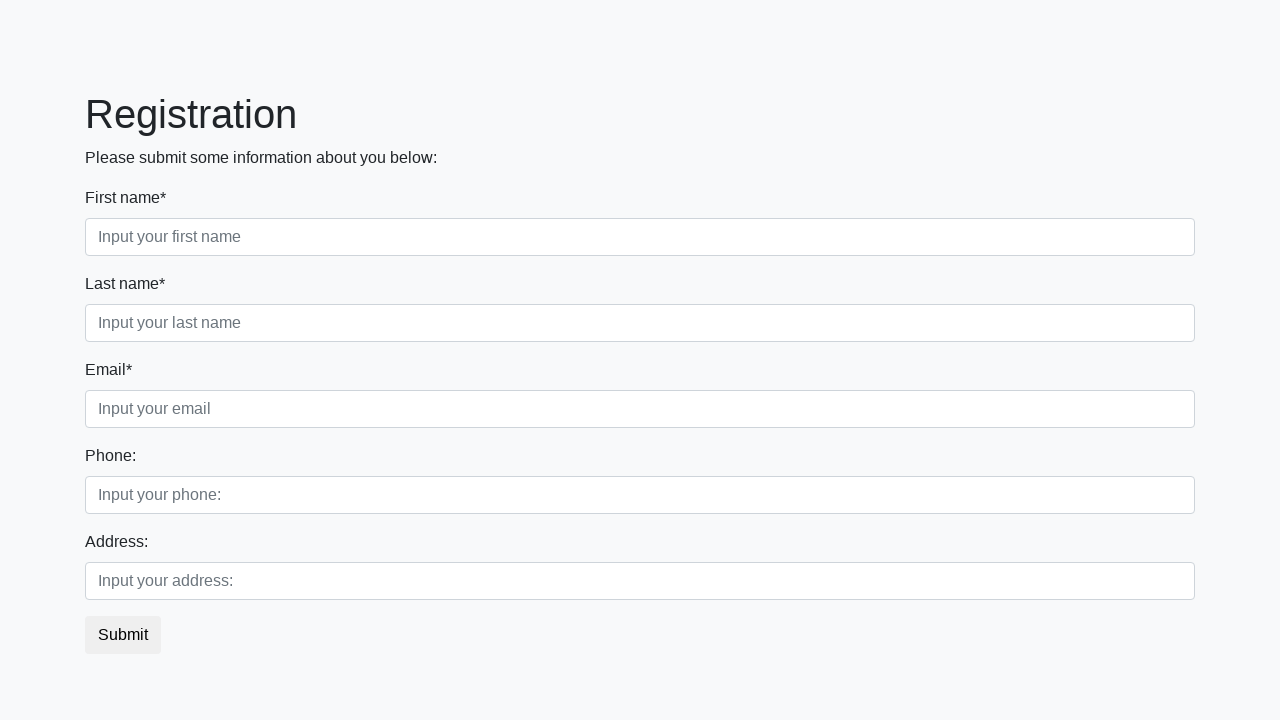

Filled first name field with 'Ivan' on .first_block input.first
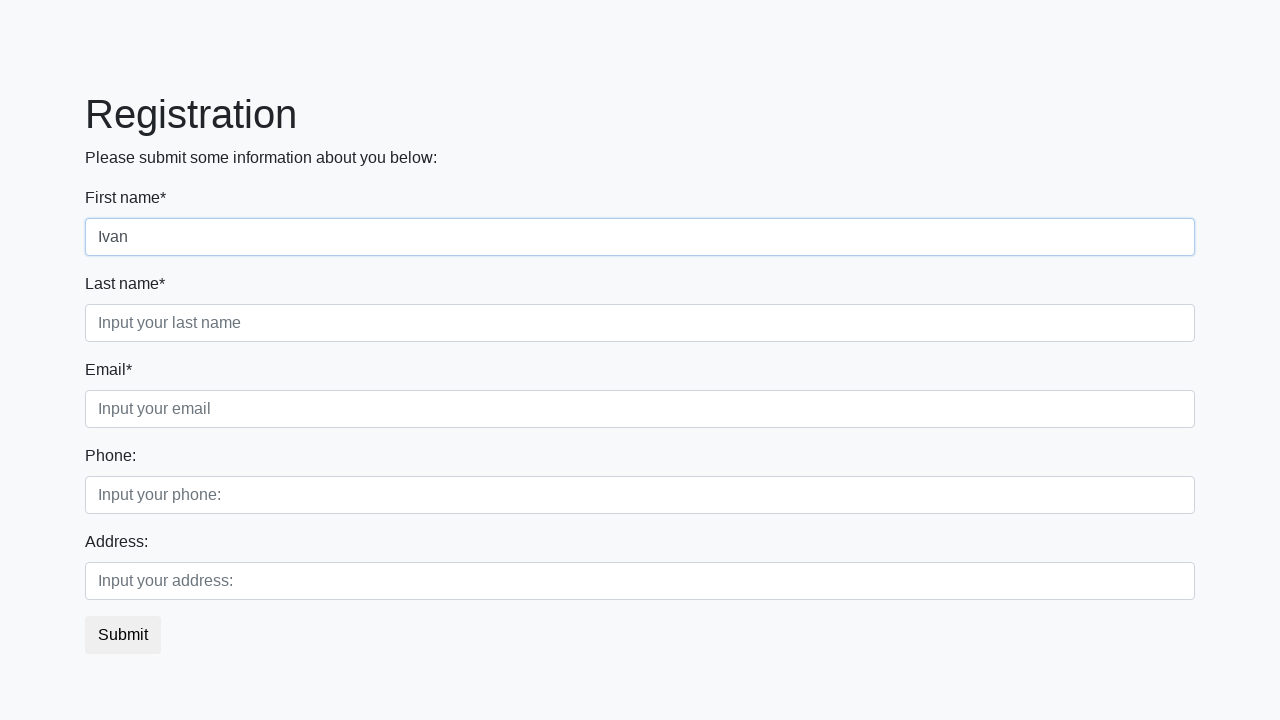

Filled last name field with 'Ivanov' on .first_block input.second
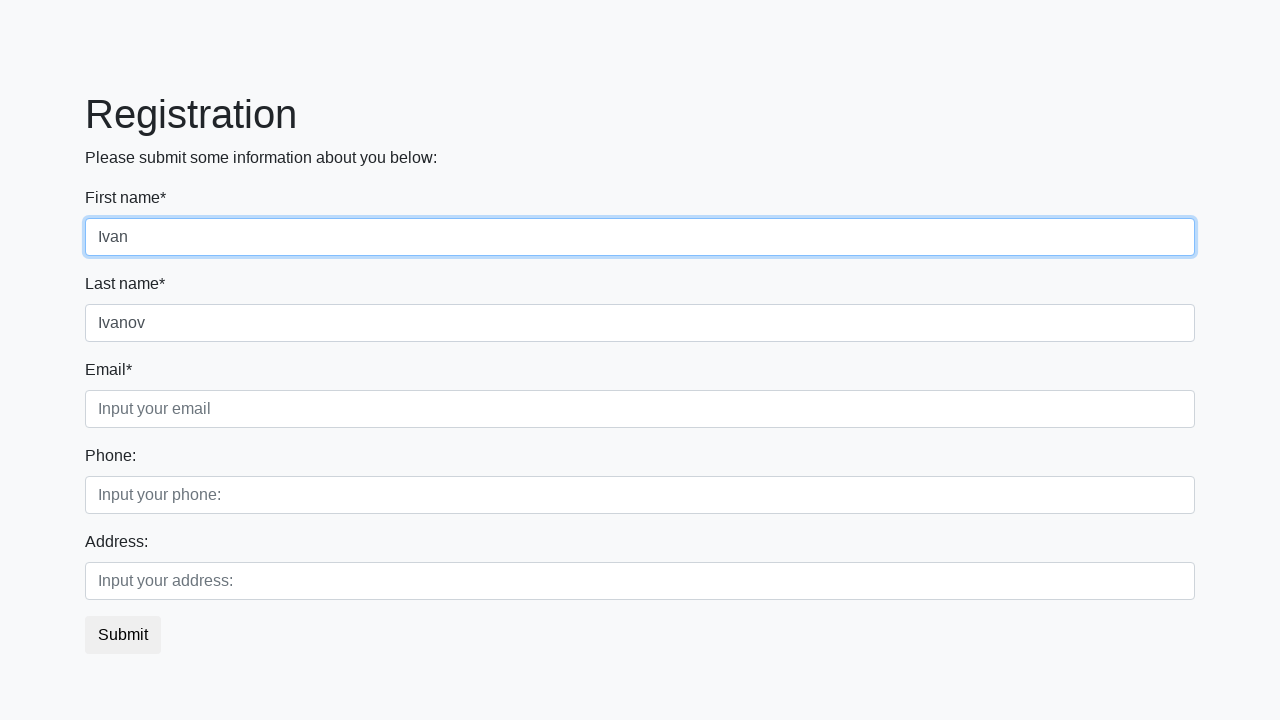

Filled email field with 'ivanov@gmail.com' on .first_block input.third
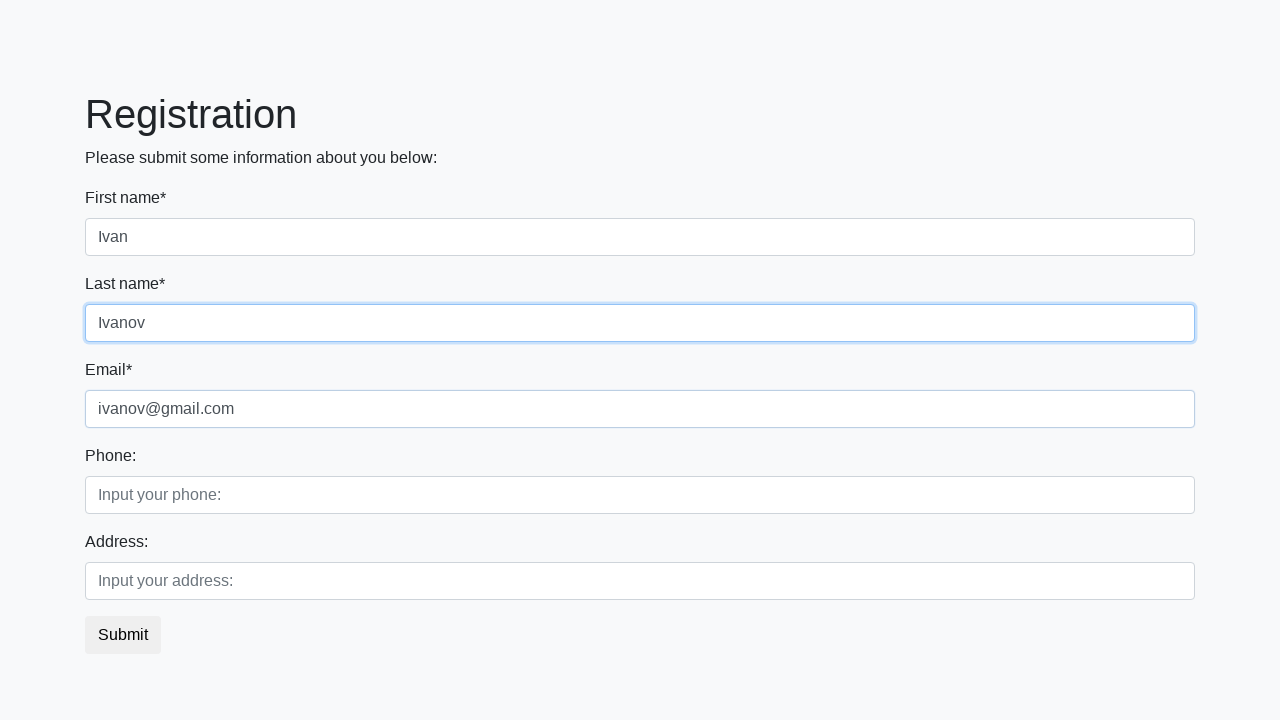

Clicked submit button to register at (123, 635) on button.btn
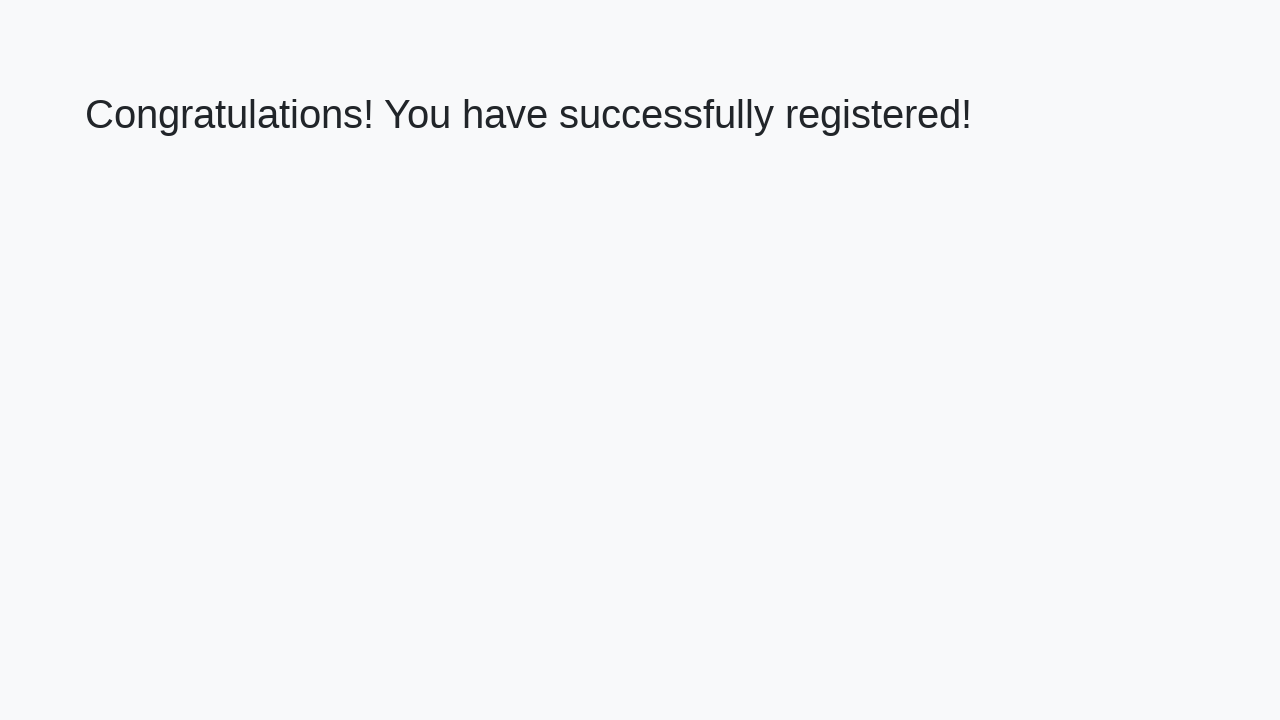

Success message heading loaded
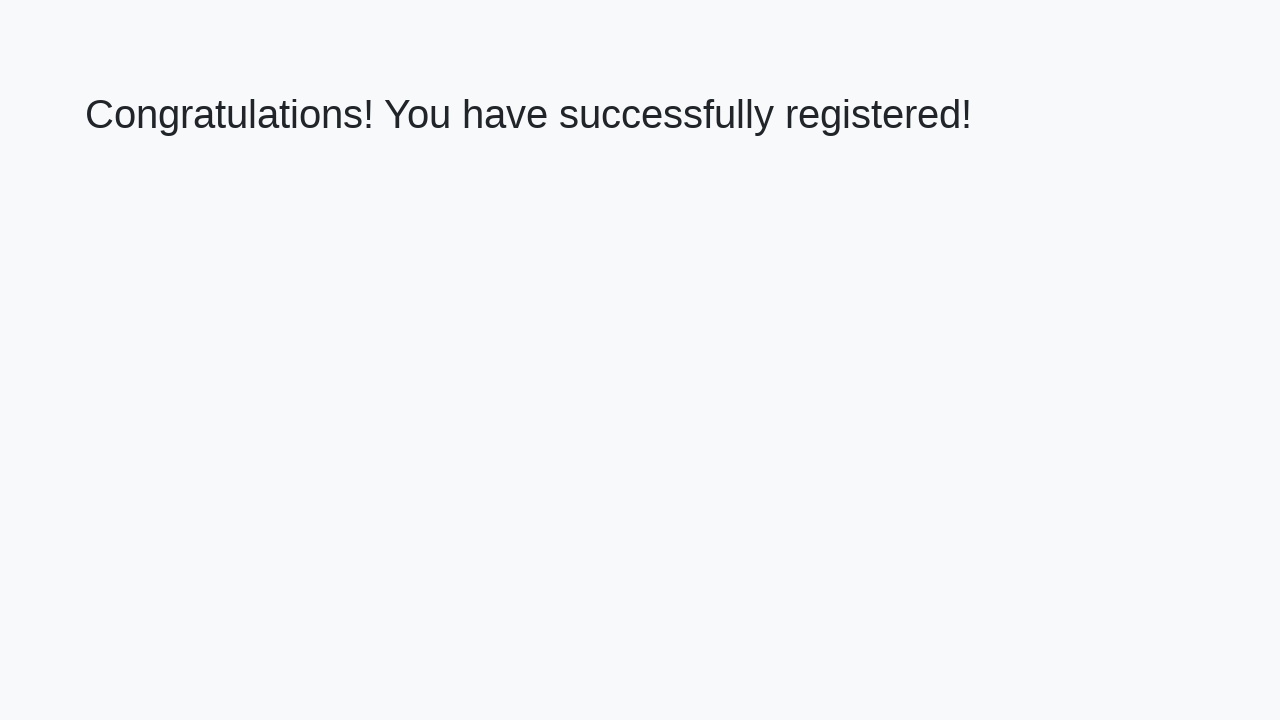

Extracted success message text: 'Congratulations! You have successfully registered!'
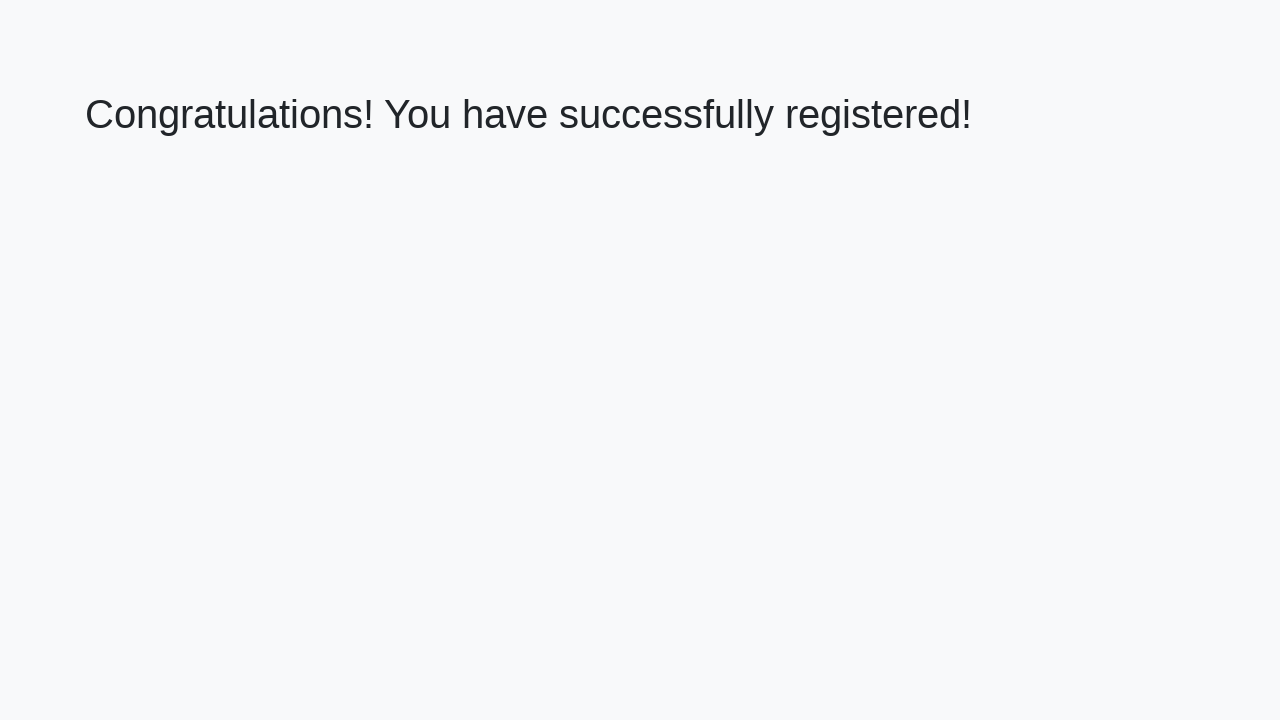

Verified success message matches expected text
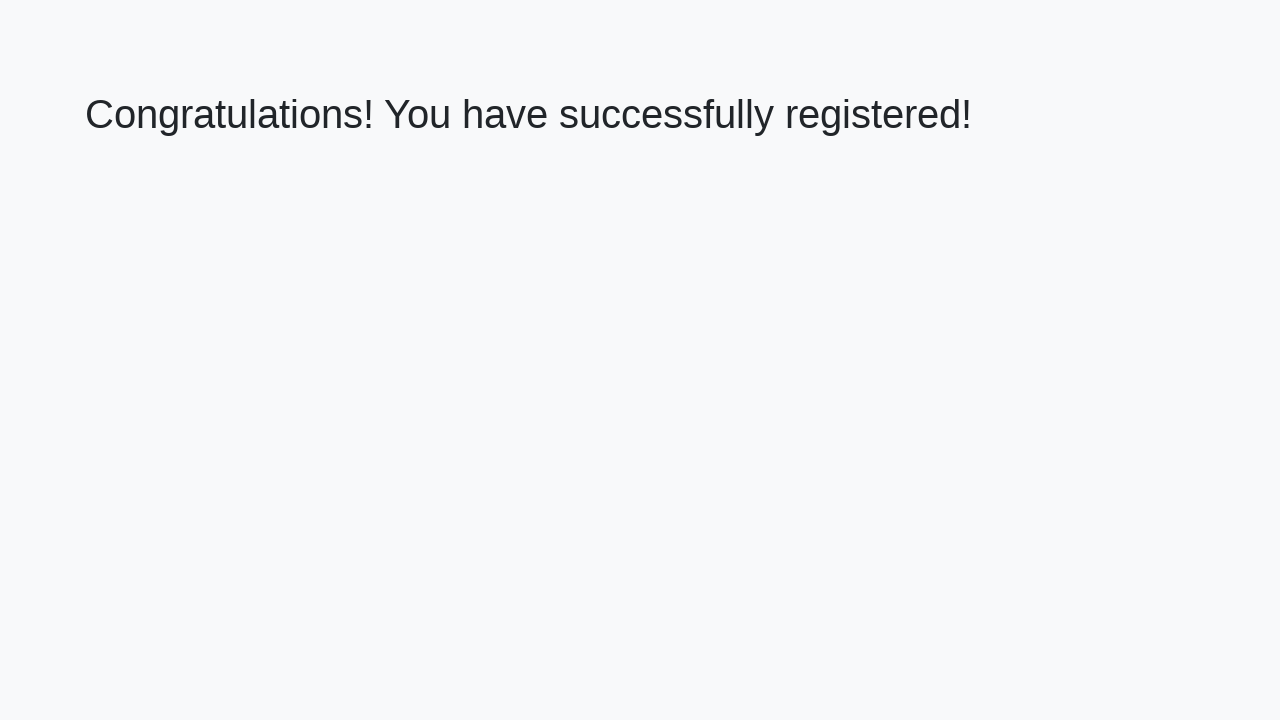

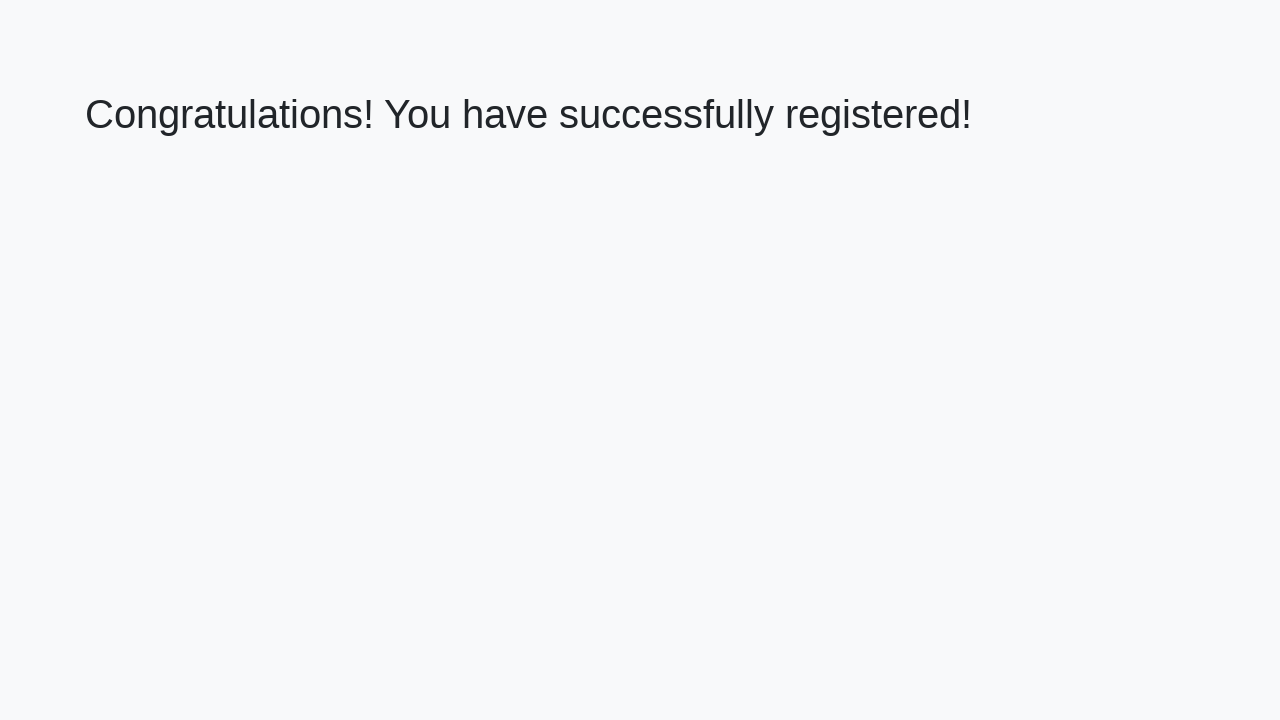